Tests multi-select dropdown functionality on W3Schools demo page by selecting/deselecting items, verifying multi-select capability, and checking if items are sorted

Starting URL: https://www.w3schools.com/tags/tryit.asp?filename=tryhtml_select_multiple

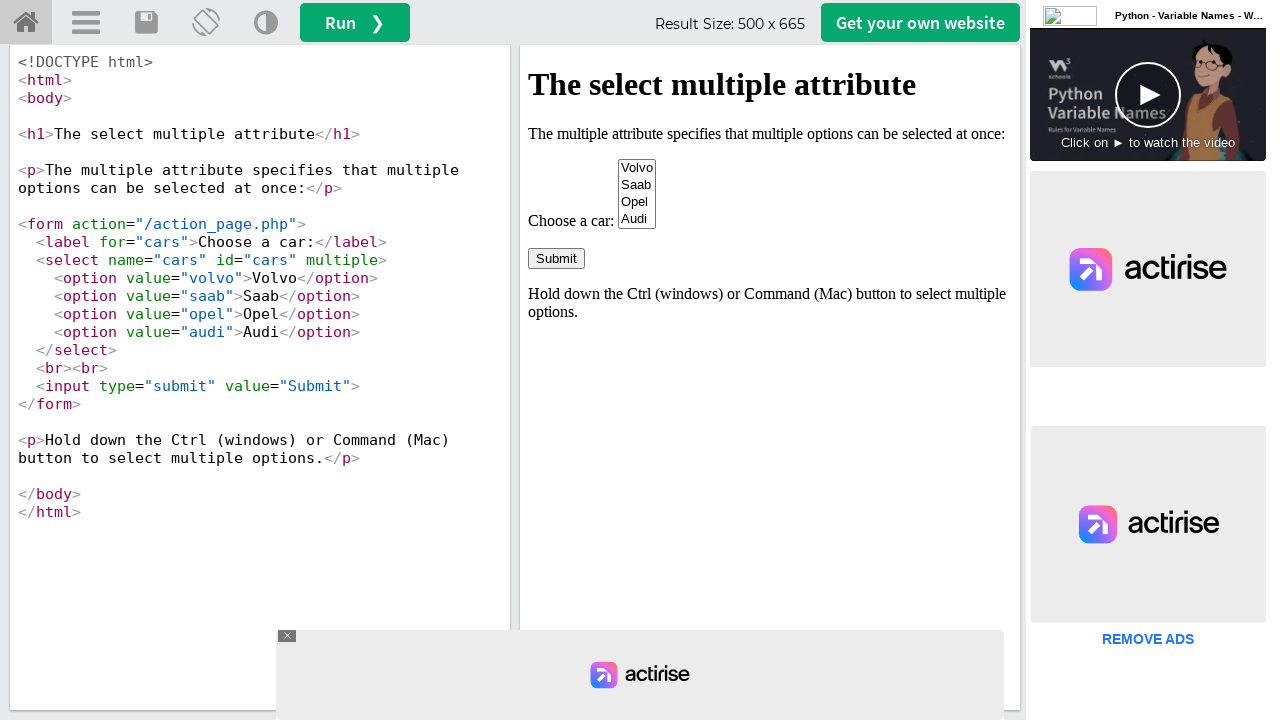

Located iframe containing the demo
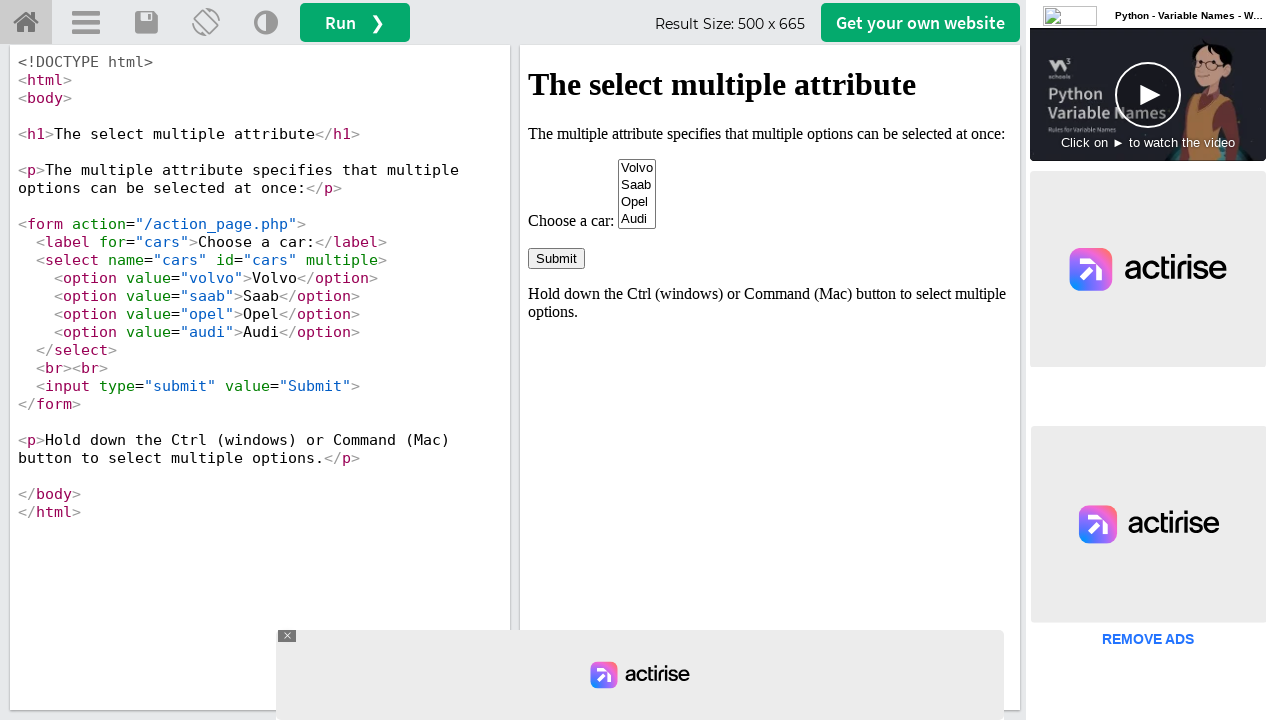

Located multi-select dropdown element
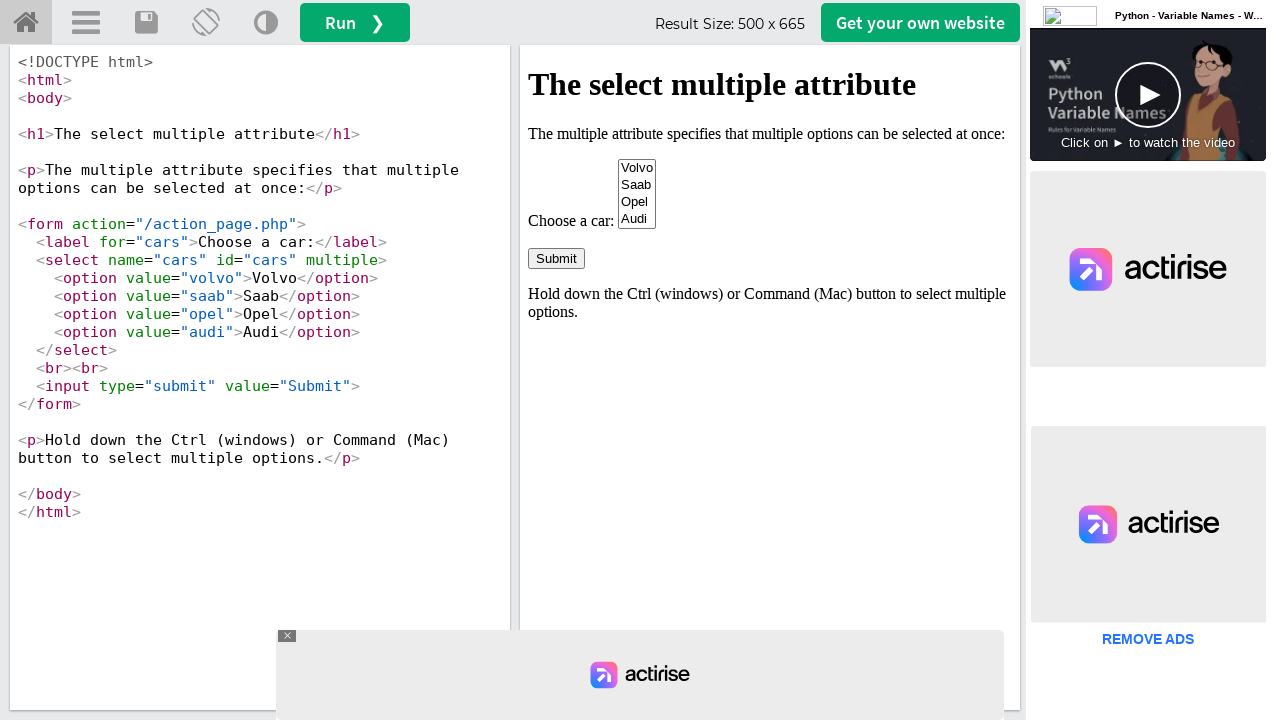

Evaluated dropdown multi-select attribute: True
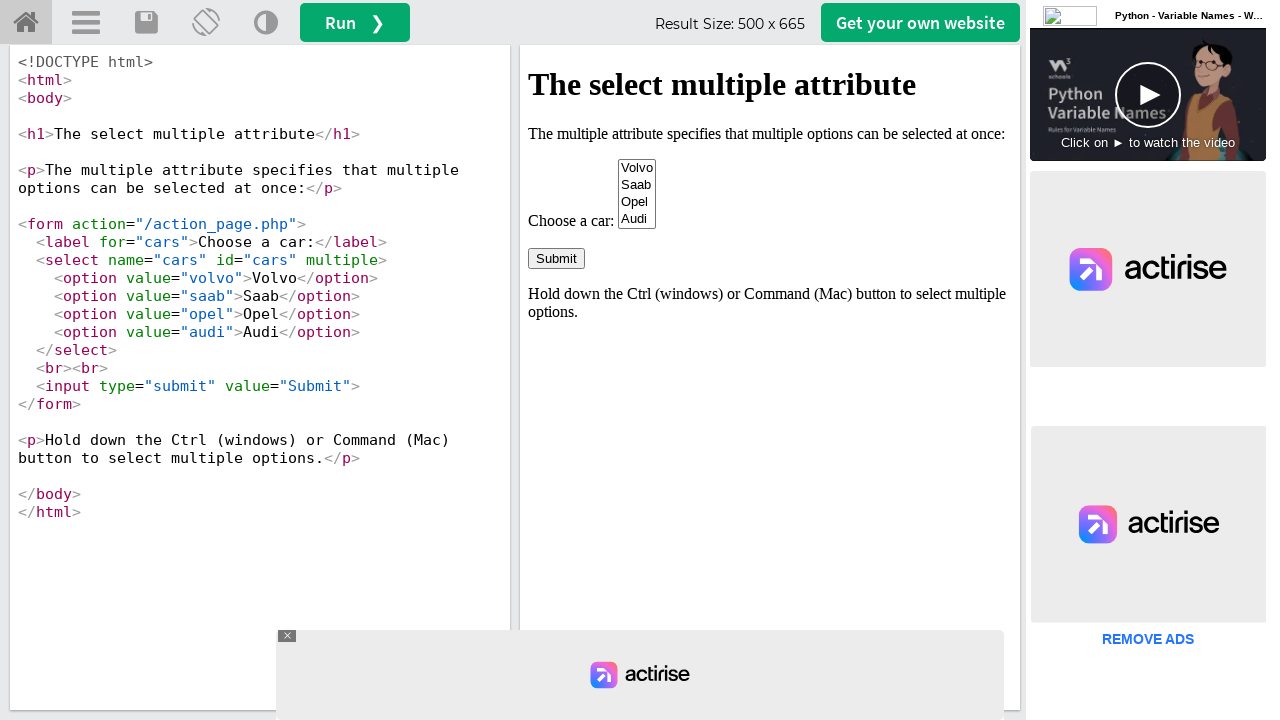

Retrieved all 4 options from dropdown
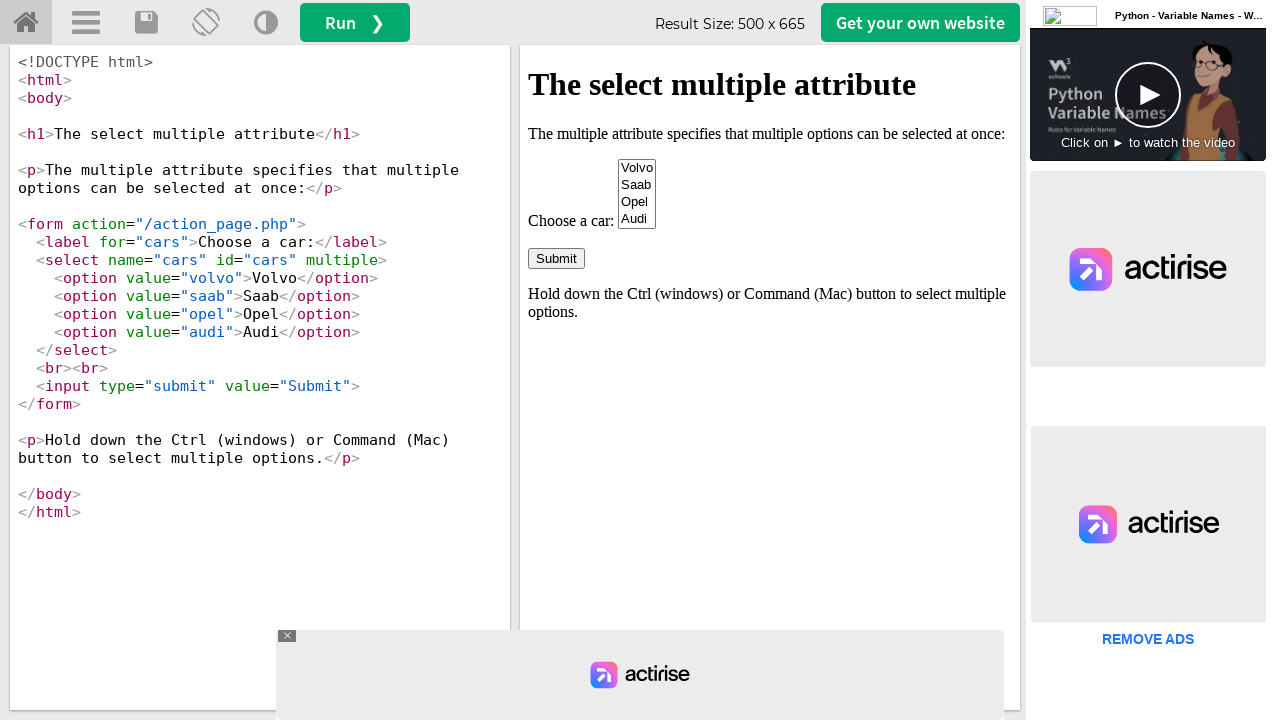

Pressed Control key to enable multi-select mode
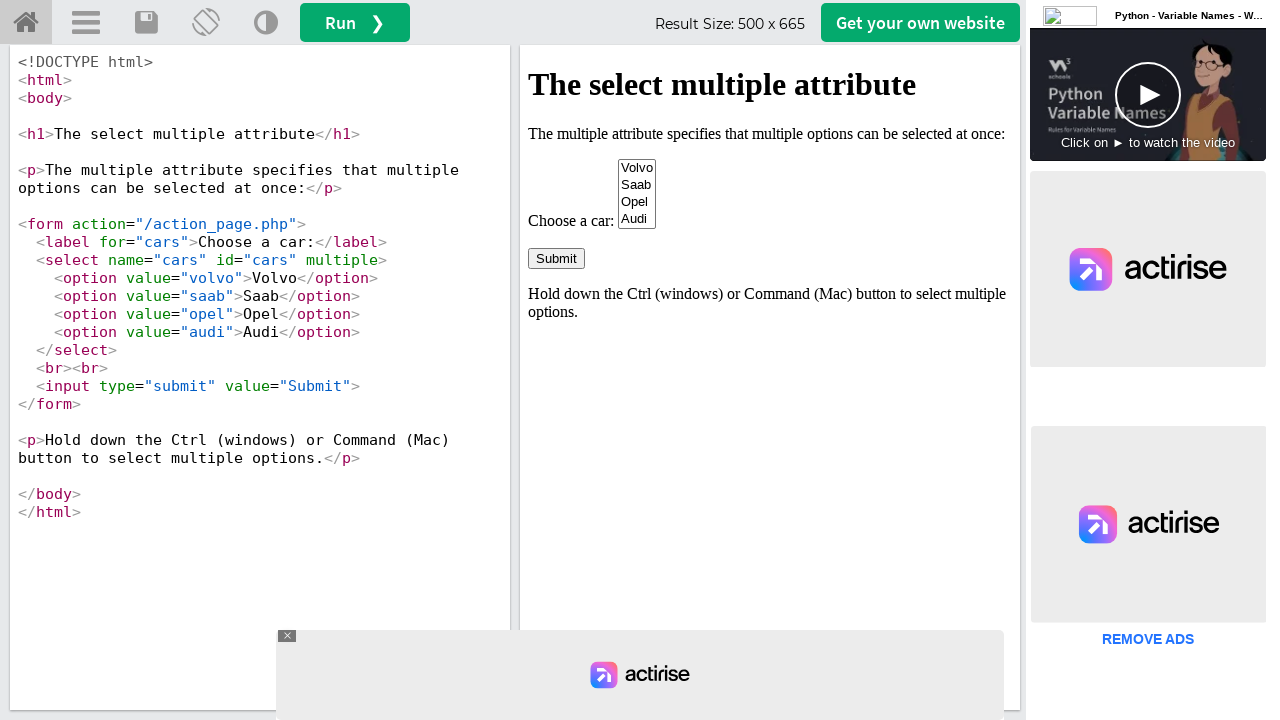

Selected third option (Opel) while holding Control at (637, 202) on iframe#iframeResult >> nth=0 >> internal:control=enter-frame >> select[name='car
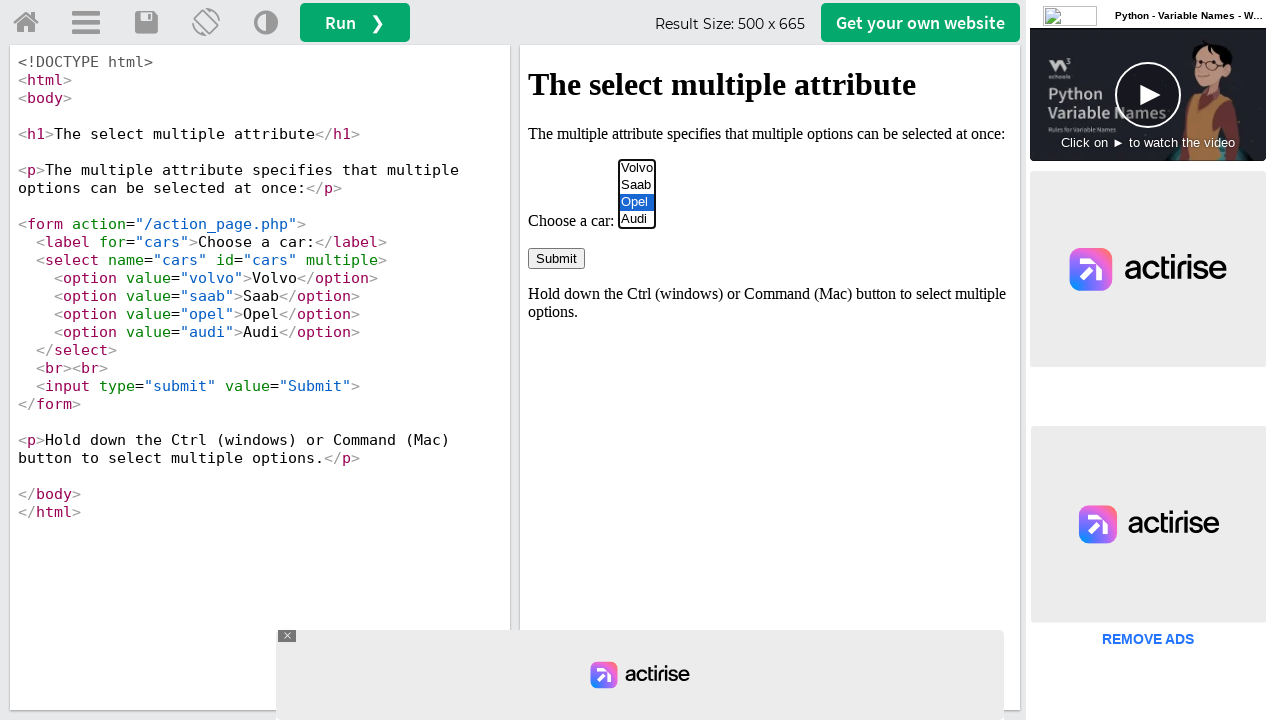

Selected first option (Volvo) while holding Control at (637, 168) on iframe#iframeResult >> nth=0 >> internal:control=enter-frame >> select[name='car
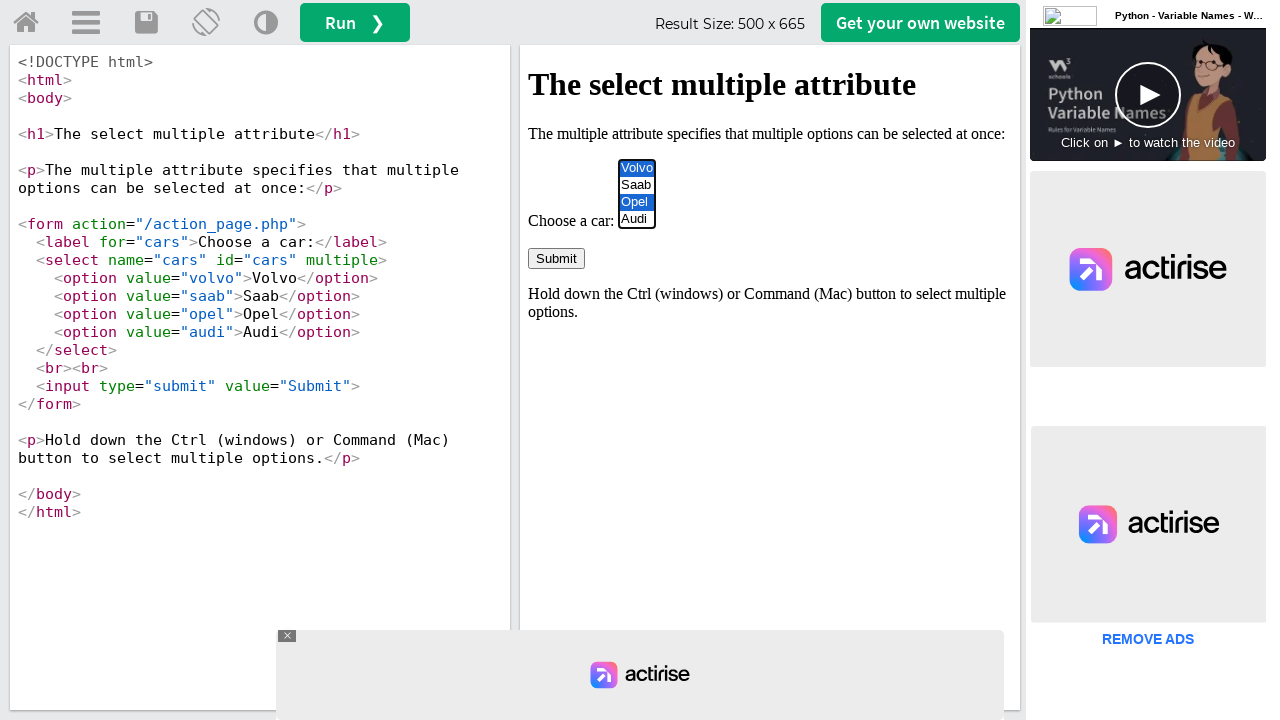

Selected fourth option (Audi) while holding Control at (637, 219) on iframe#iframeResult >> nth=0 >> internal:control=enter-frame >> select[name='car
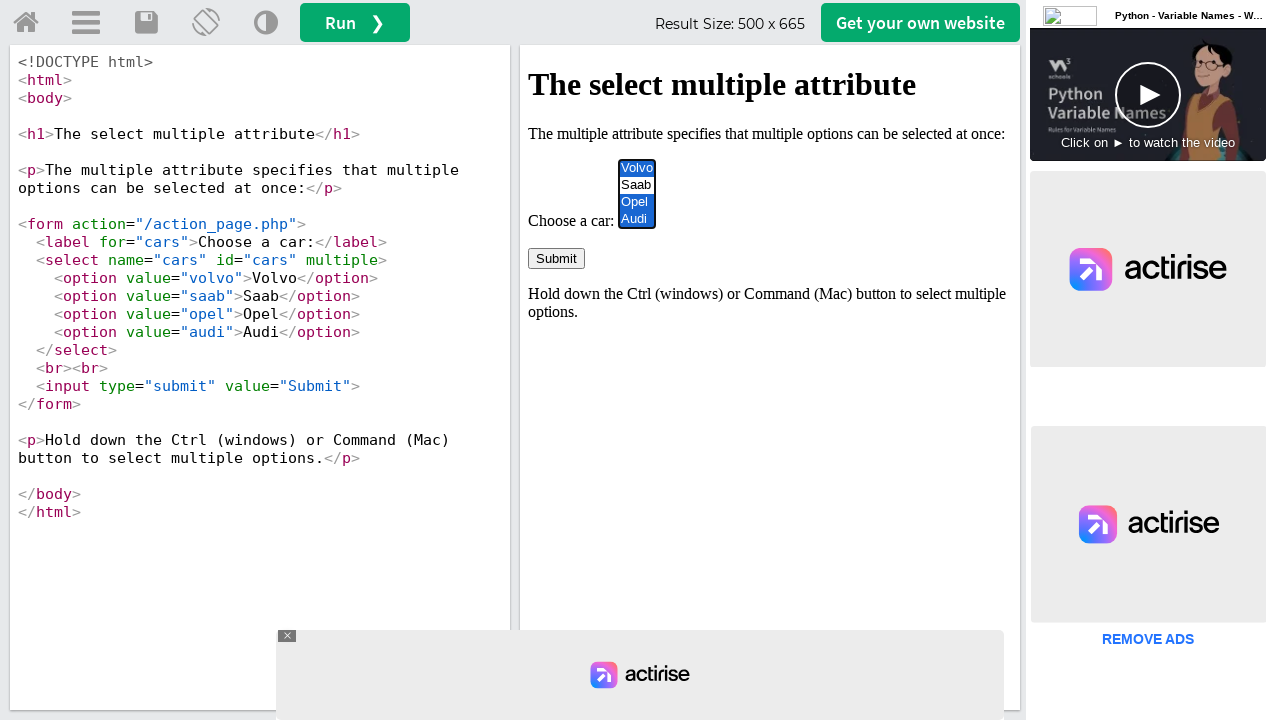

Released Control key
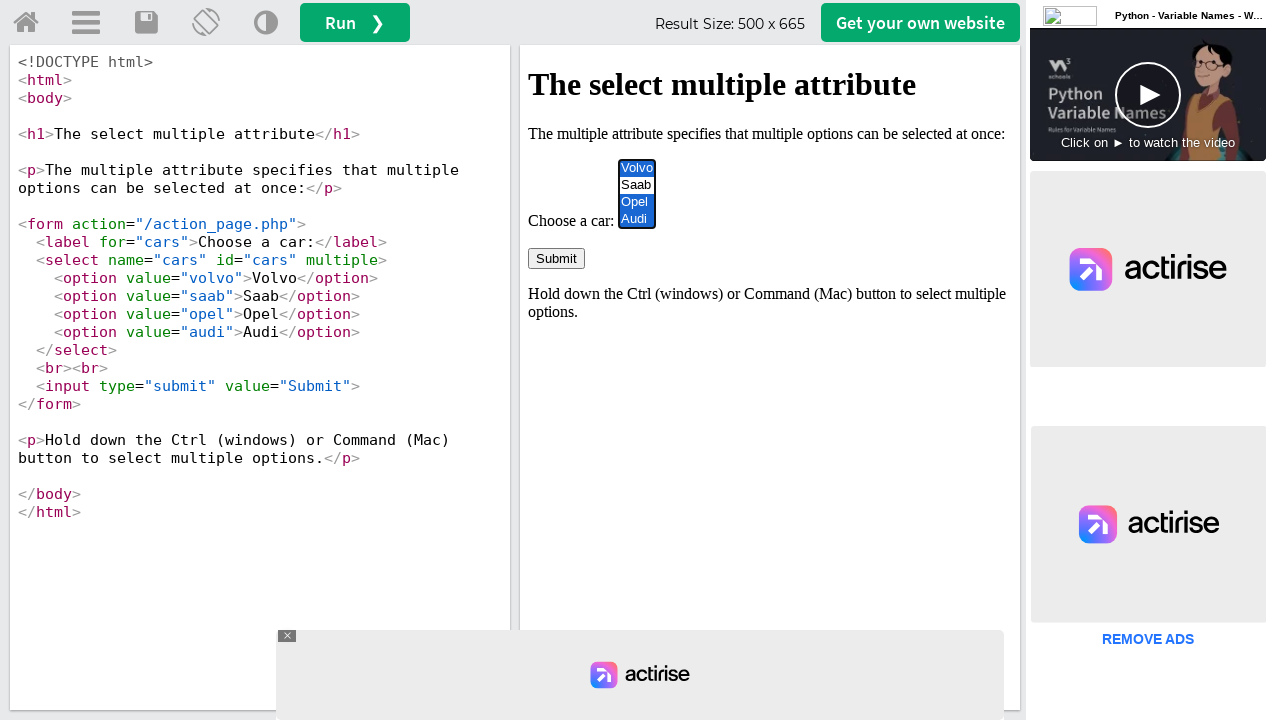

Waited 2 seconds for UI to stabilize after multiple selections
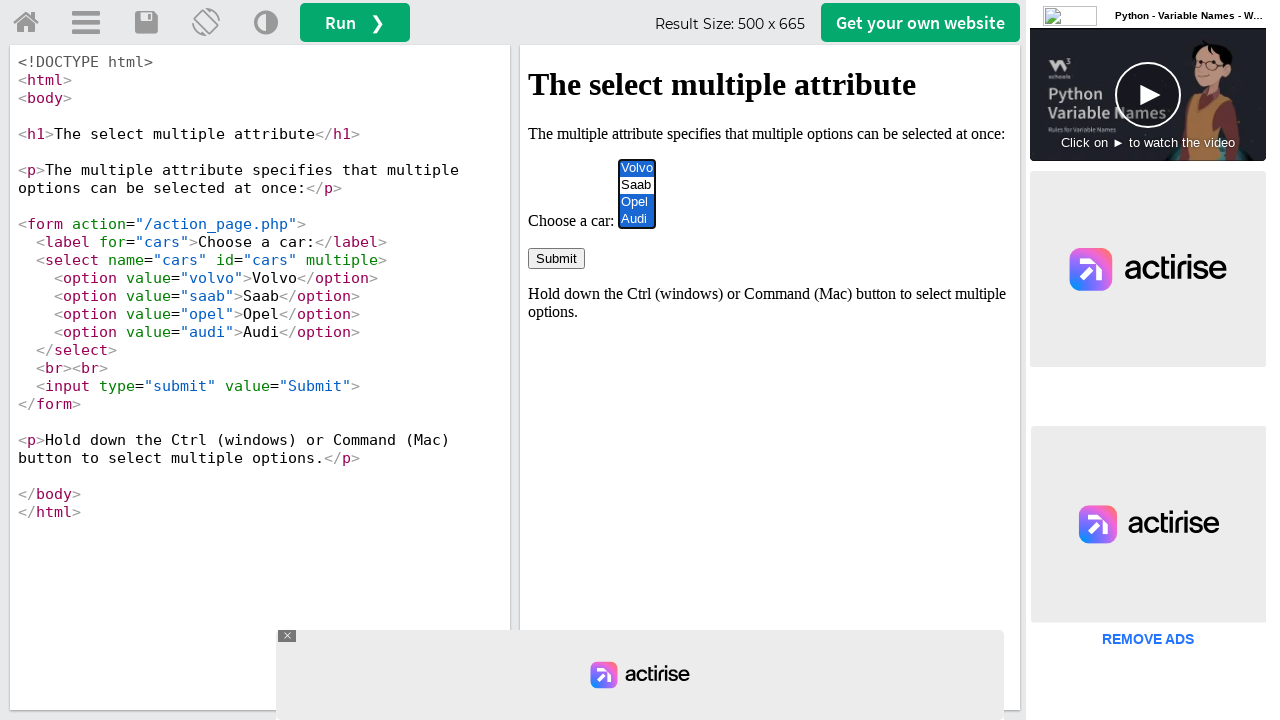

Deselected third option (Opel) by clicking at (637, 202) on iframe#iframeResult >> nth=0 >> internal:control=enter-frame >> select[name='car
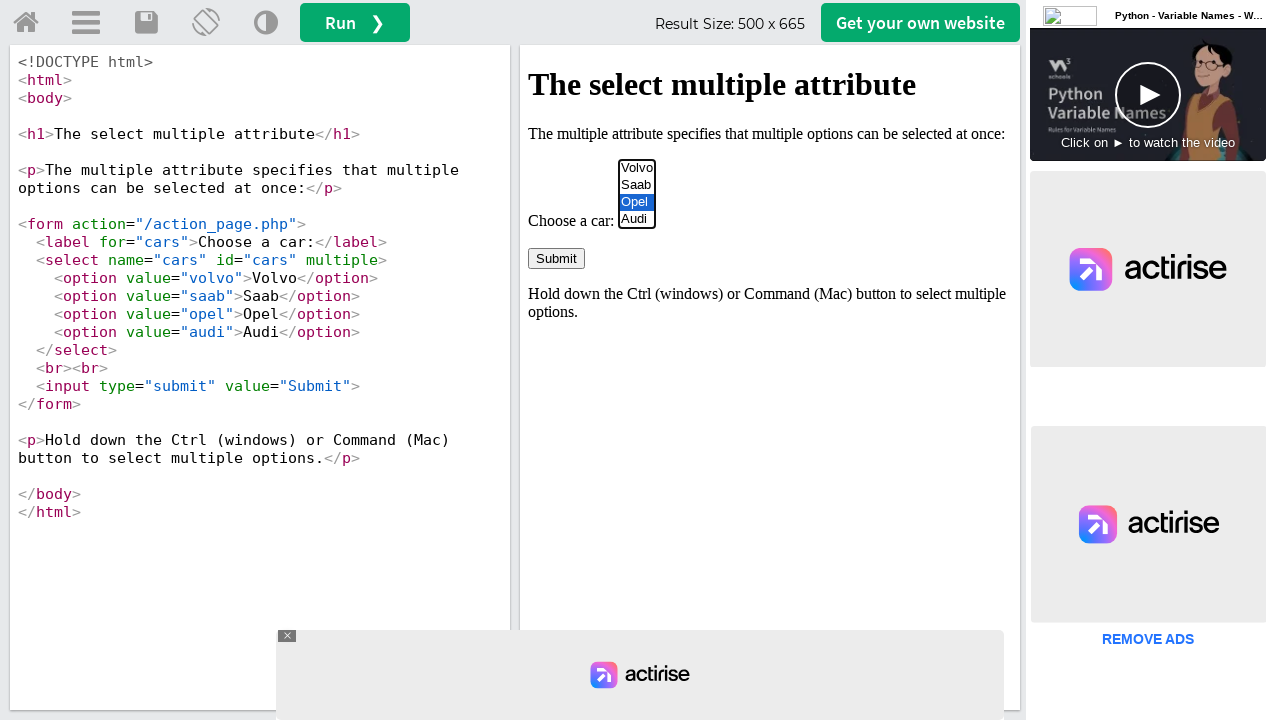

Waited 2 seconds after deselecting Opel
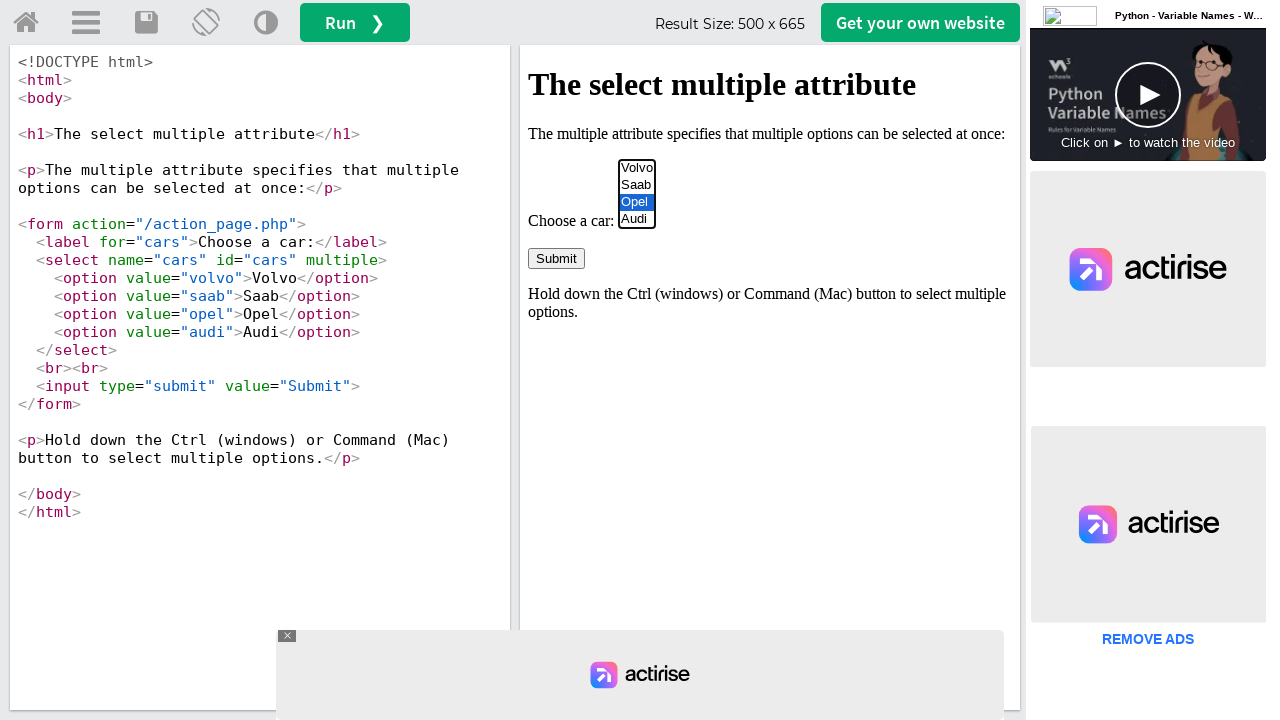

Deselected fourth option (Audi) by clicking at (637, 219) on iframe#iframeResult >> nth=0 >> internal:control=enter-frame >> select[name='car
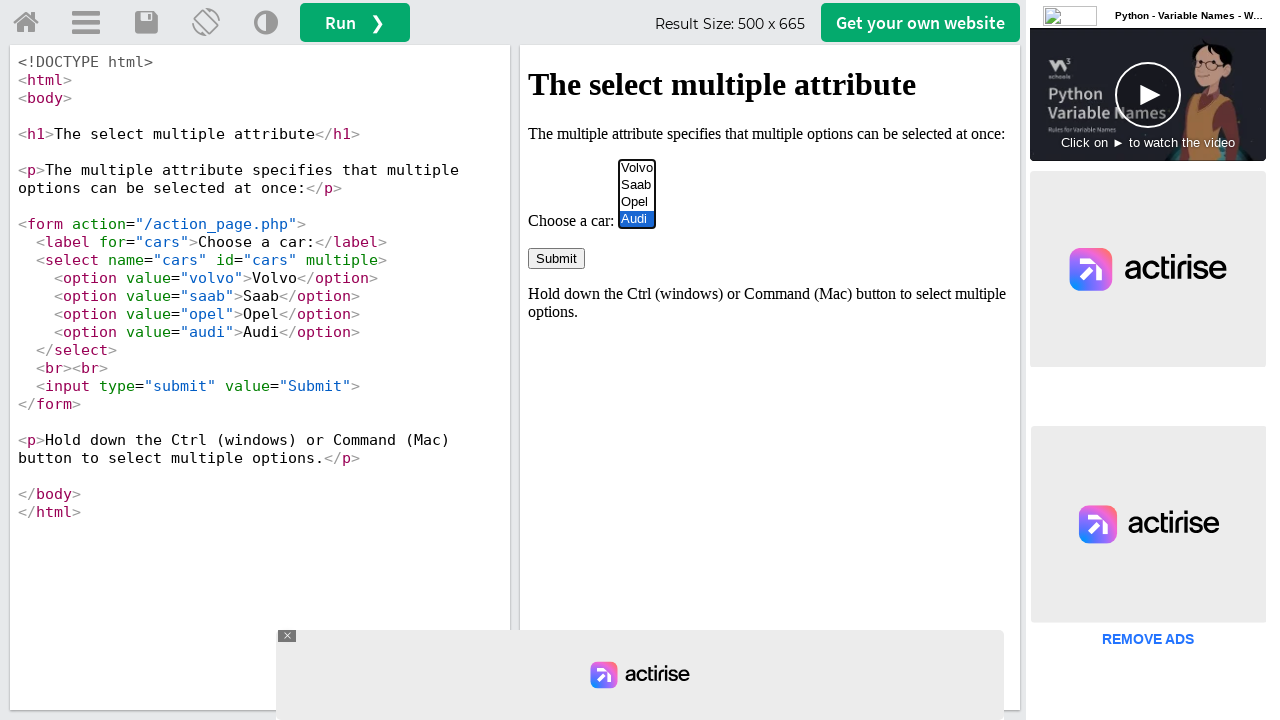

Waited 2 seconds after deselecting Audi
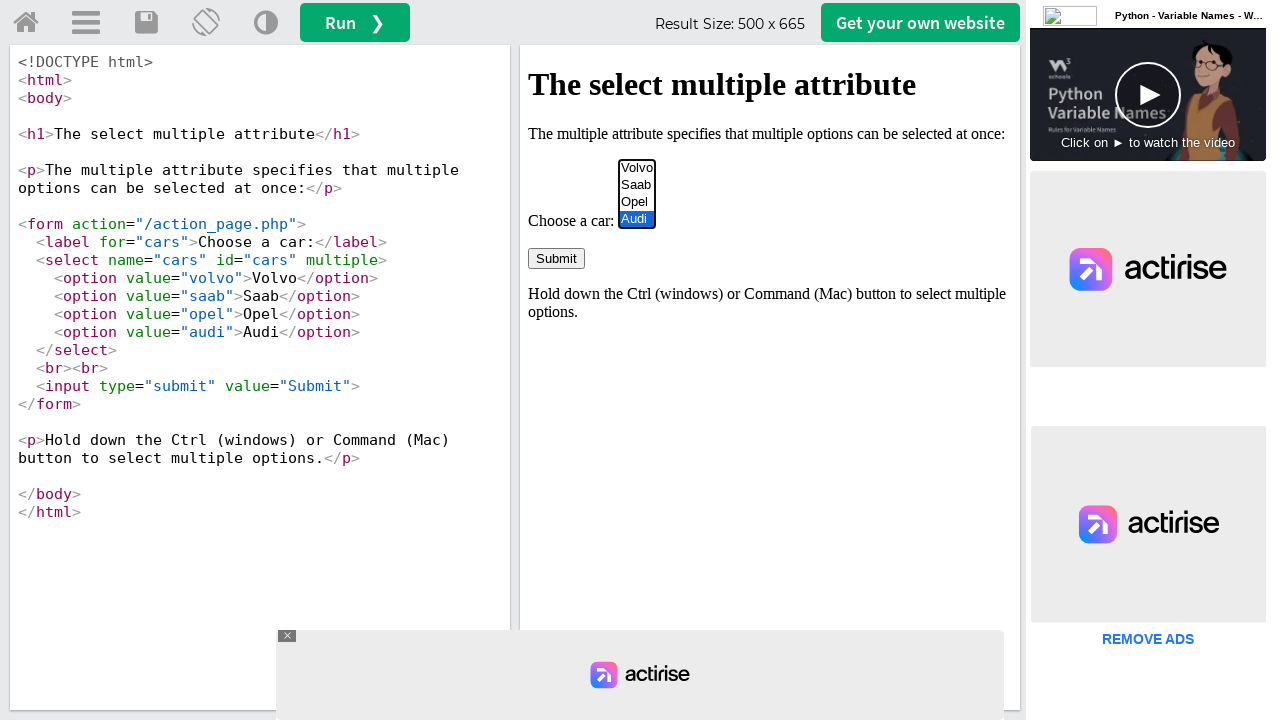

Deselected first option (Volvo) by clicking at (637, 168) on iframe#iframeResult >> nth=0 >> internal:control=enter-frame >> select[name='car
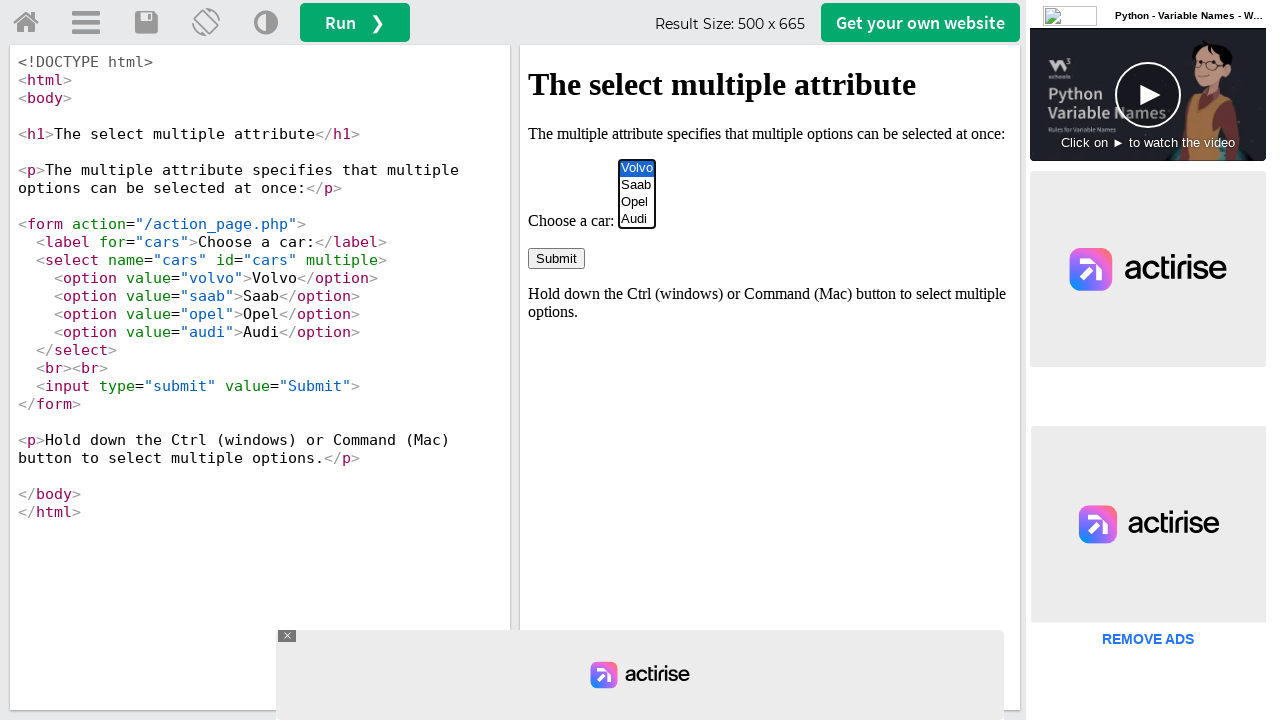

Retrieved text content from 3 options for sorting verification
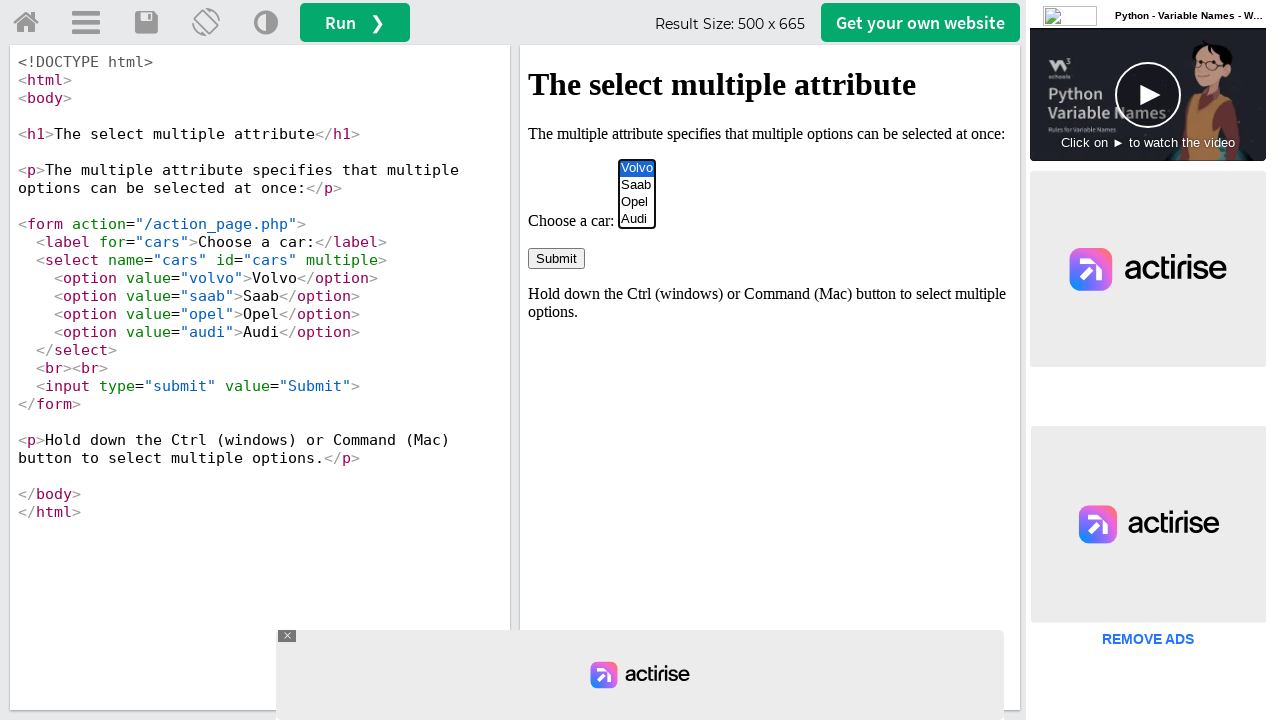

Verified dropdown items are NOT in sorted order
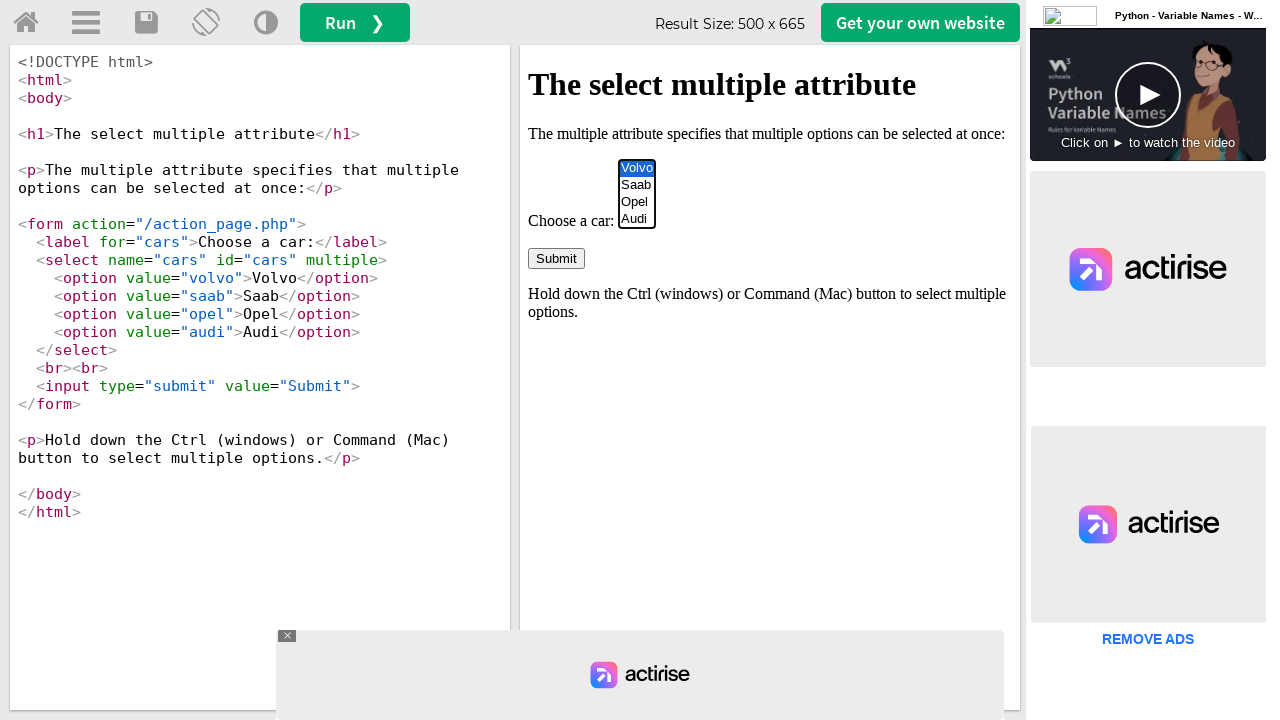

Clicked dropdown to display items at (637, 194) on iframe#iframeResult >> nth=0 >> internal:control=enter-frame >> select[name='car
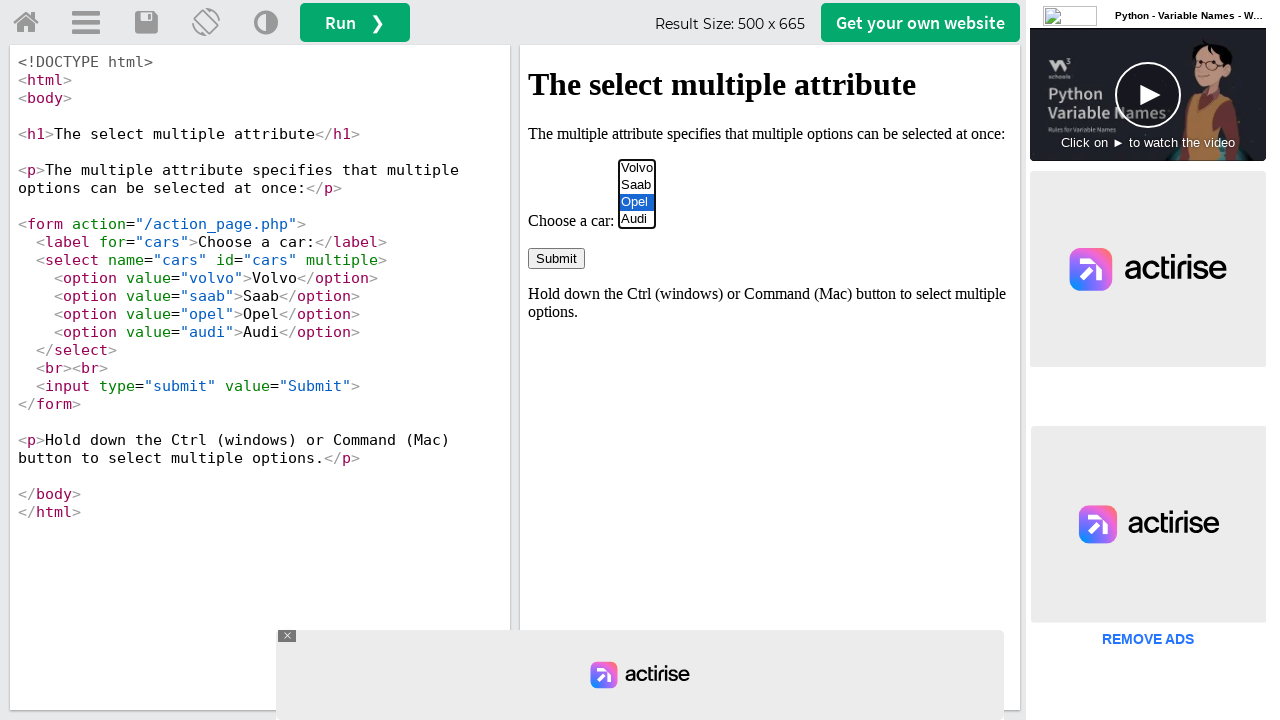

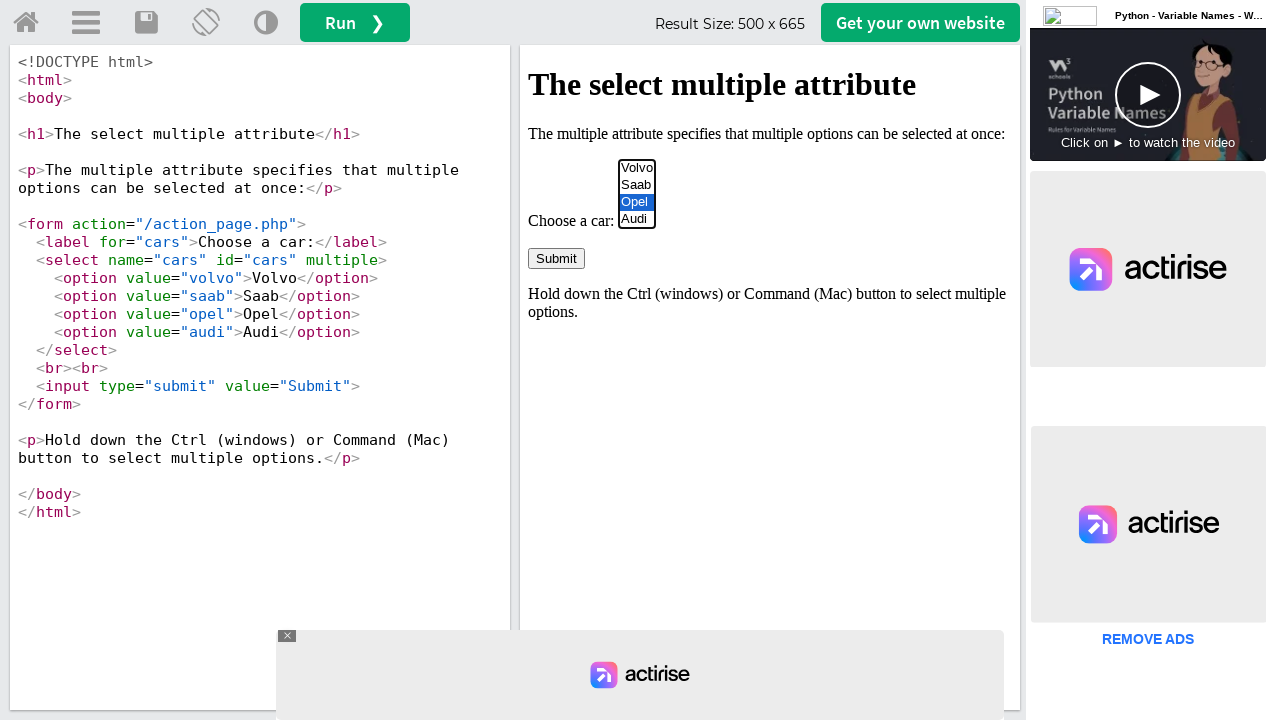